Tests various form elements including checkboxes, radio buttons, visibility toggling, and alert handling on an automation practice page

Starting URL: https://rahulshettyacademy.com/AutomationPractice/

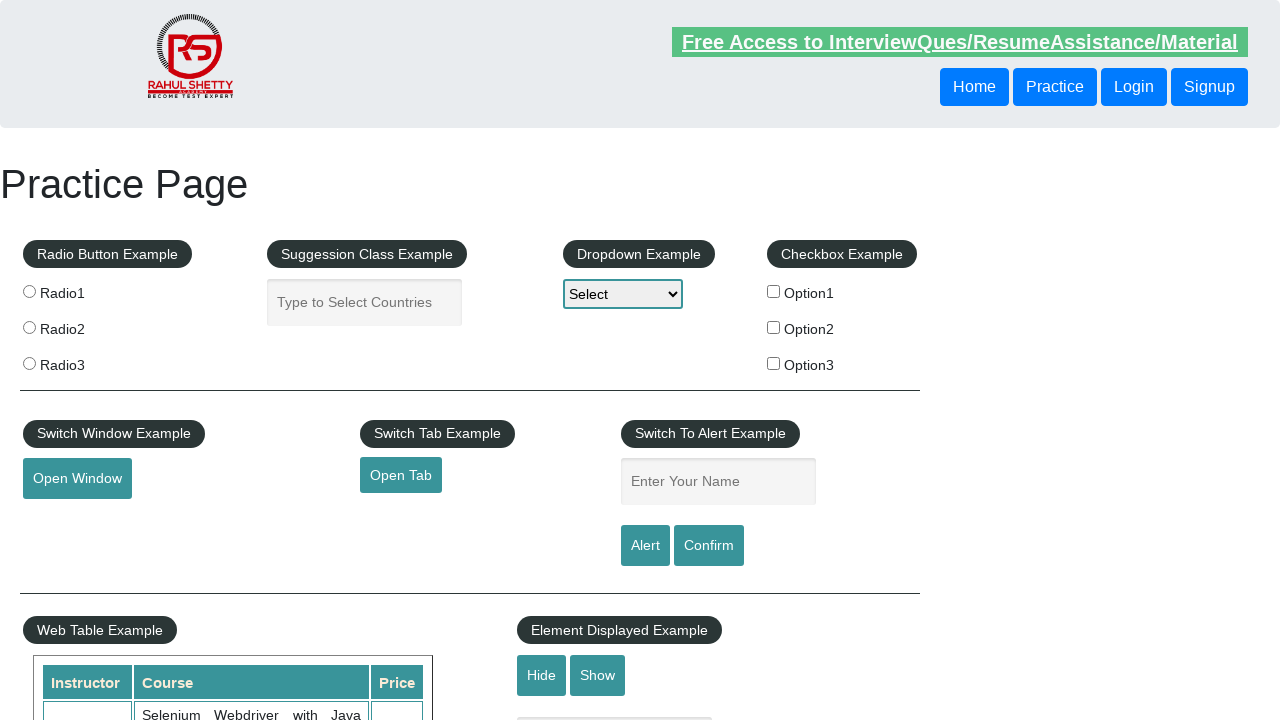

Navigated to https://demoqa.com/alerts
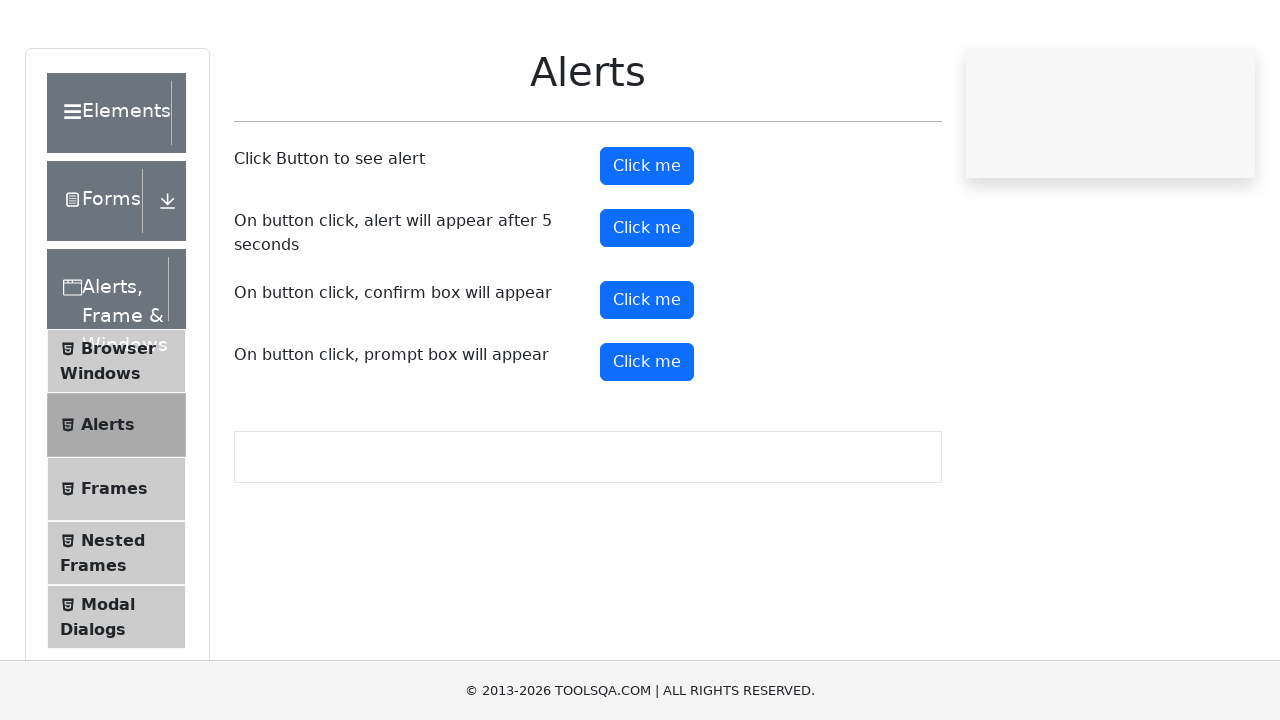

Removed timerAlertButton element from DOM
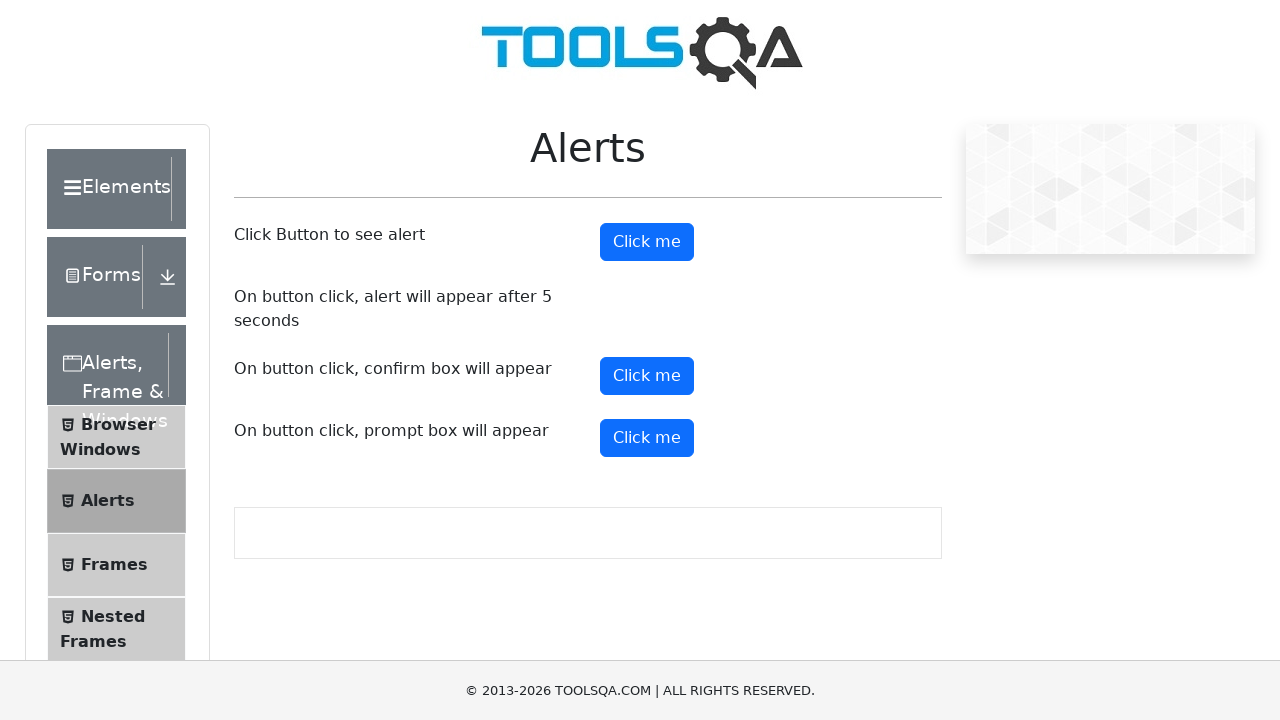

Stale element reference exception caught - element no longer exists in DOM
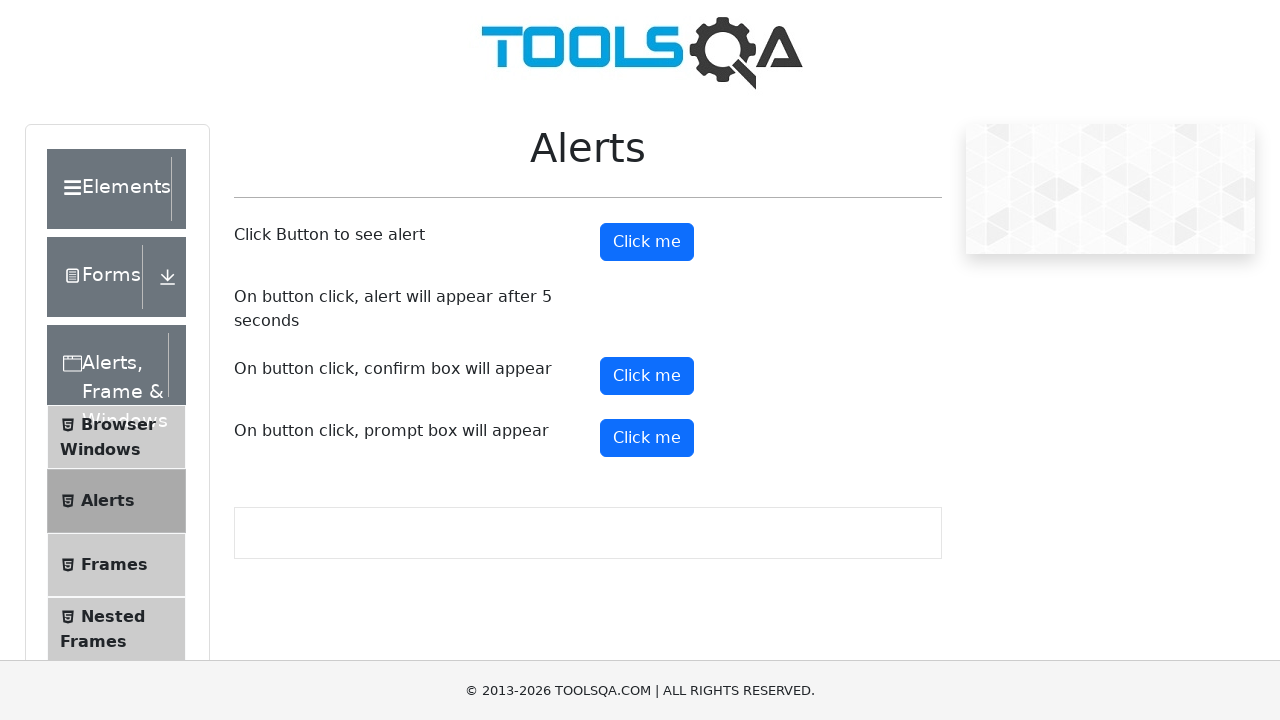

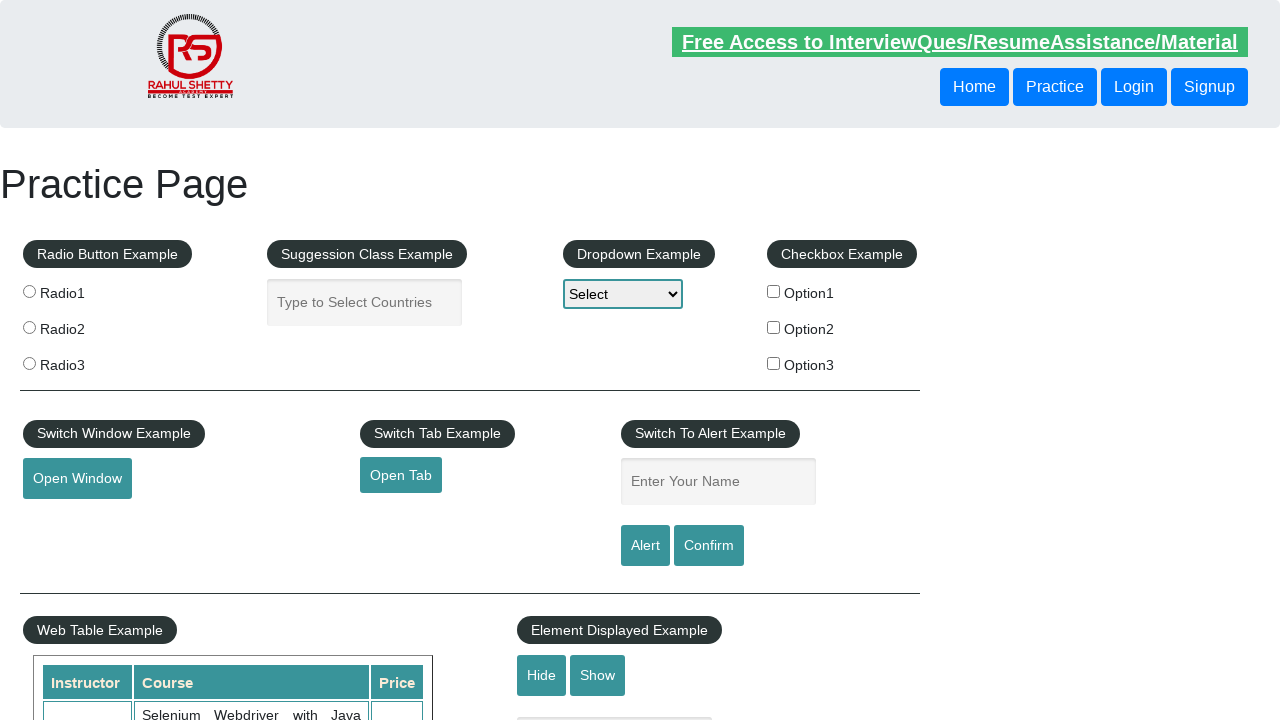